Tests email field behavior by clearing it, entering an invalid email format, deleting a character, clearing again, and entering a valid email format.

Starting URL: https://skryabin.com/market/quote.html

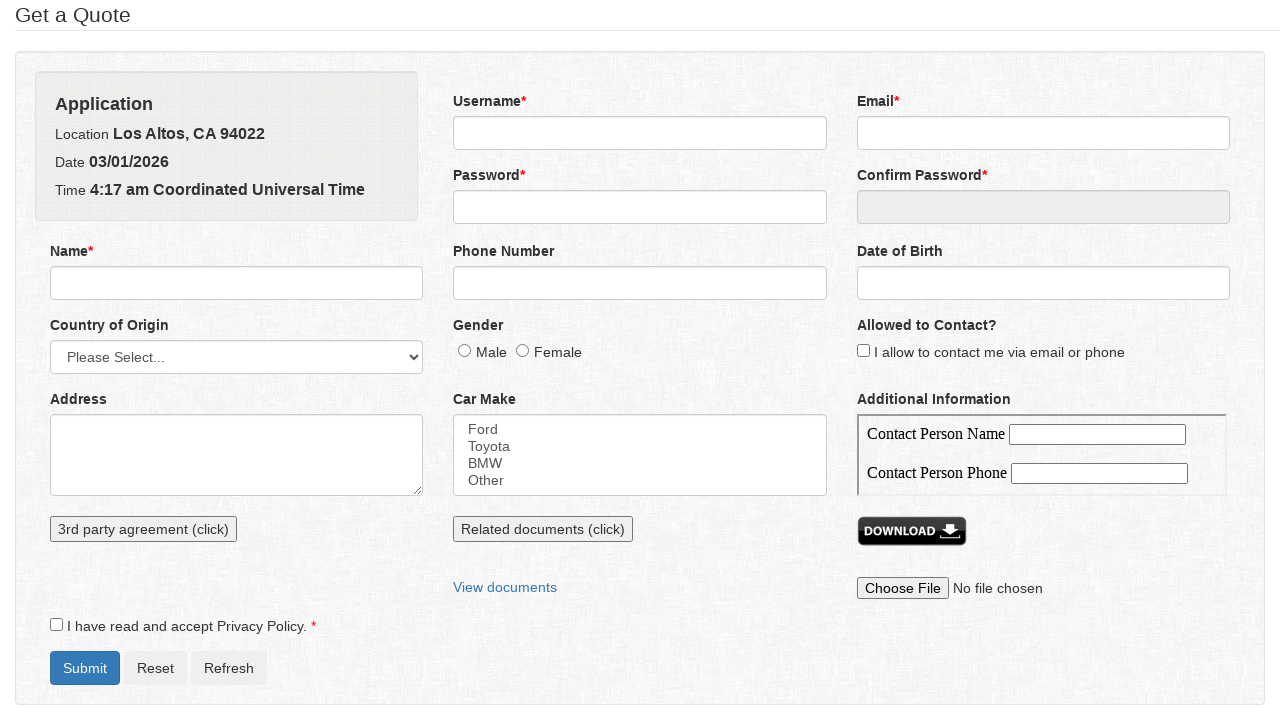

Cleared the email field on input[name='email']
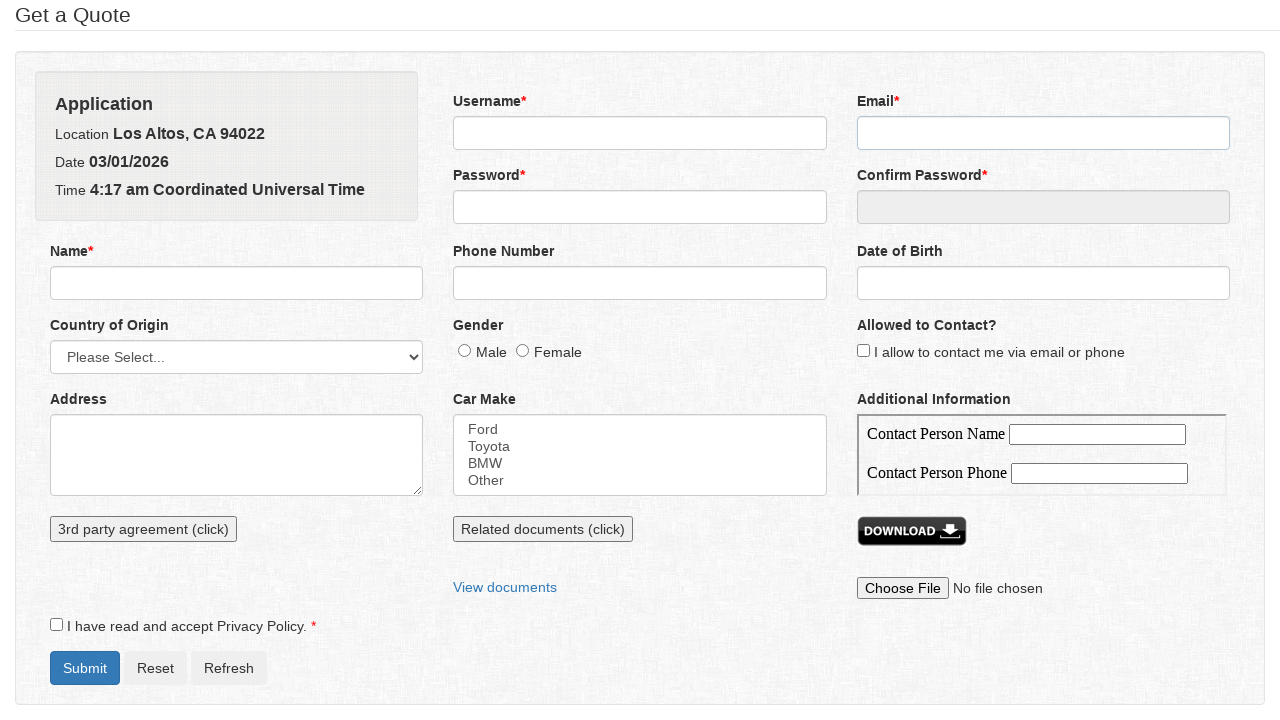

Entered invalid email format 'dmvonebox.com' (missing @ symbol) on input[name='email']
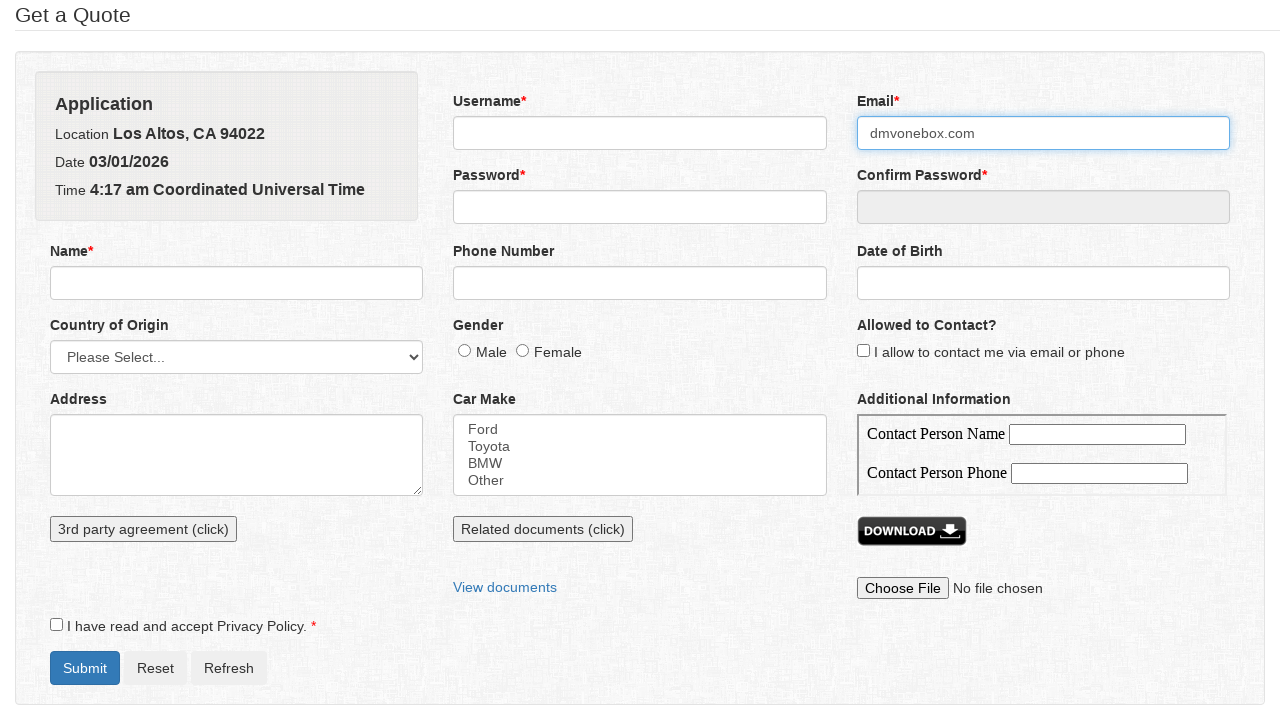

Deleted one character from email field using Backspace on input[name='email']
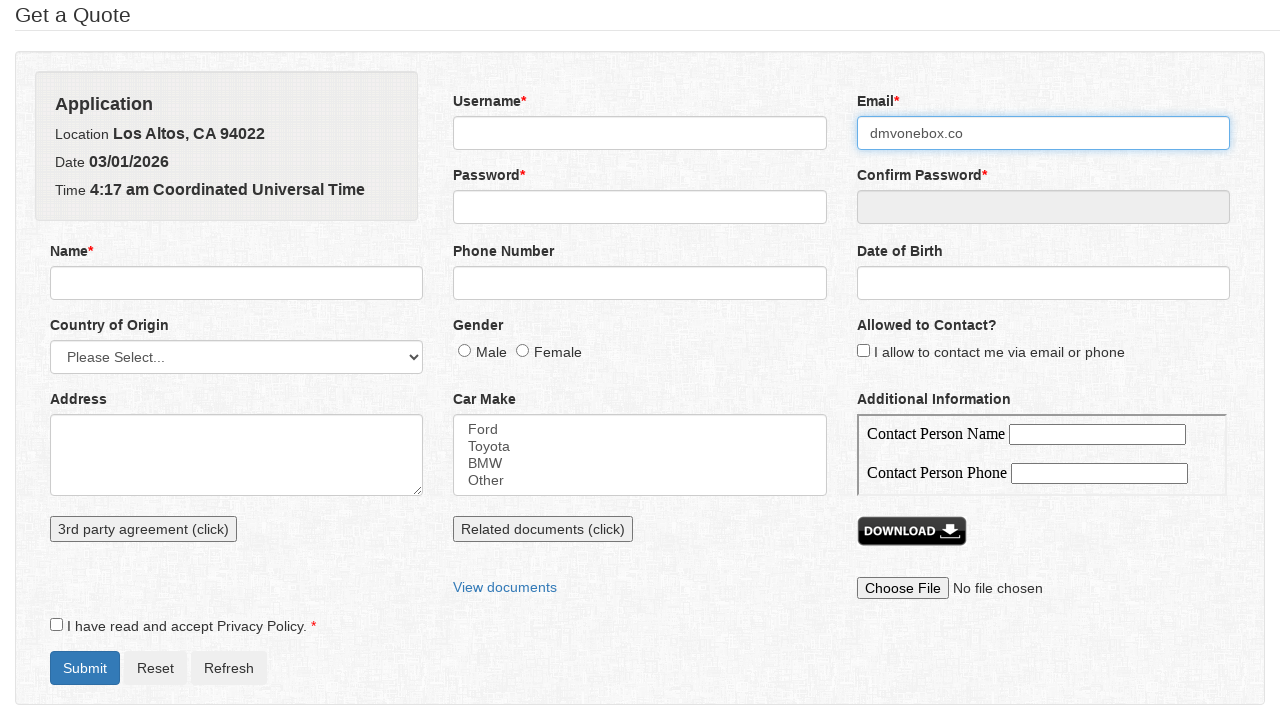

Cleared the email field again on input[name='email']
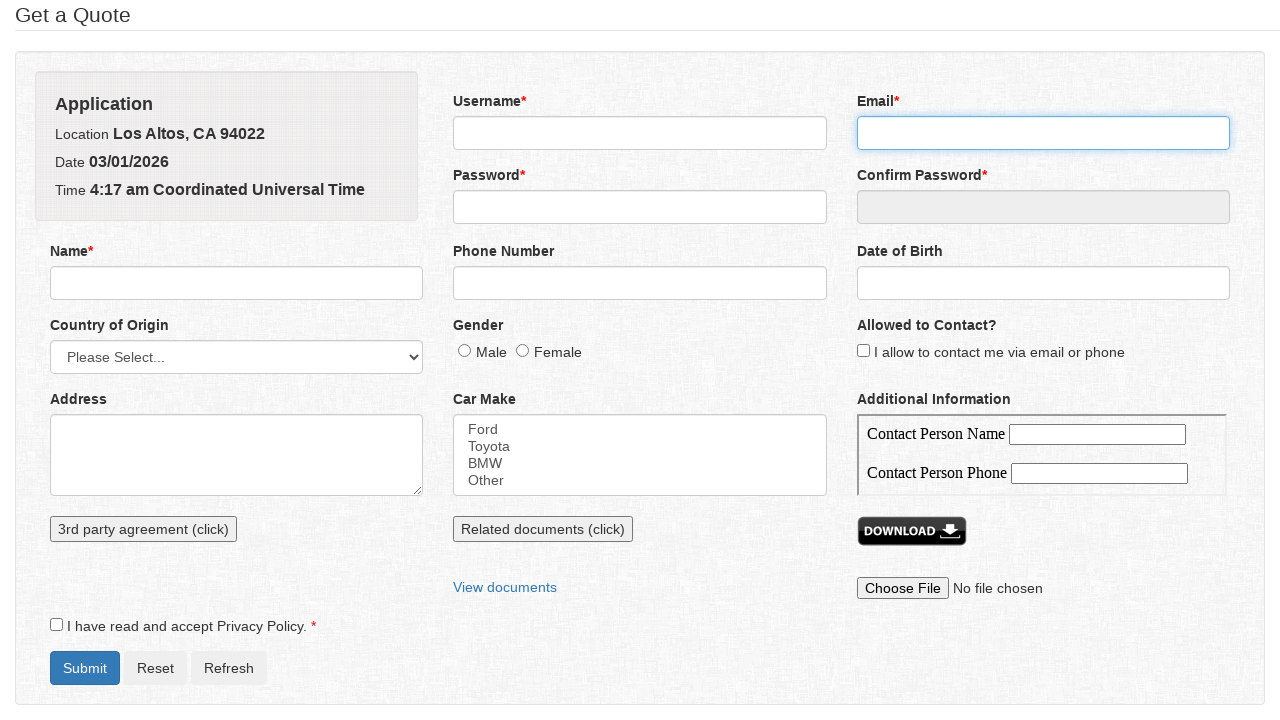

Entered valid email format 'dmv@onebox.com' on input[name='email']
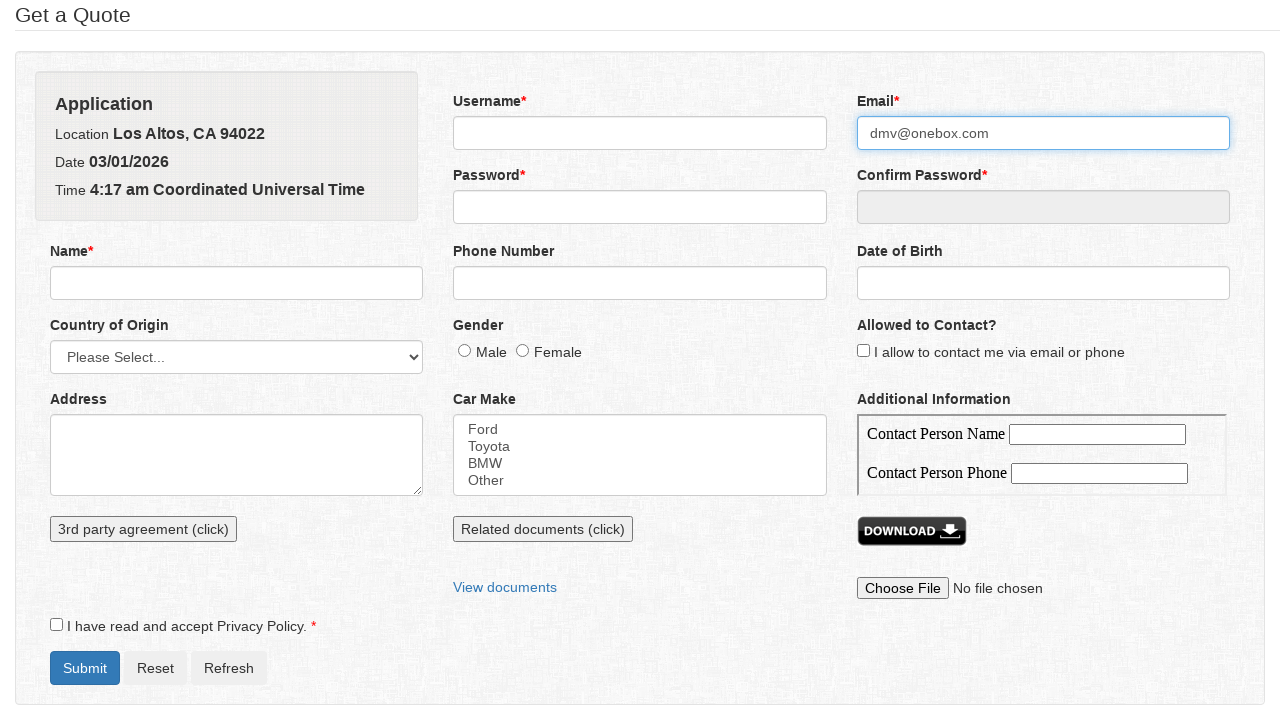

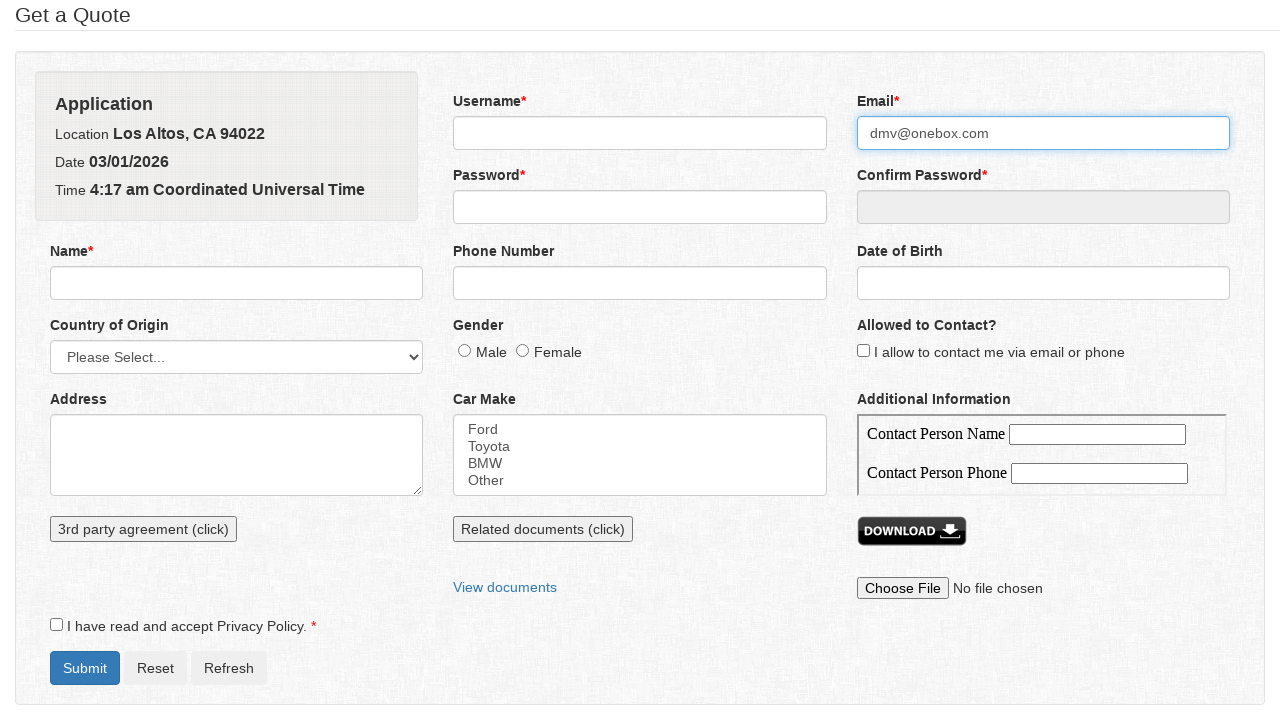